Tests clicking a timer alert button on the DemoQA alerts page

Starting URL: https://demoqa.com/alerts

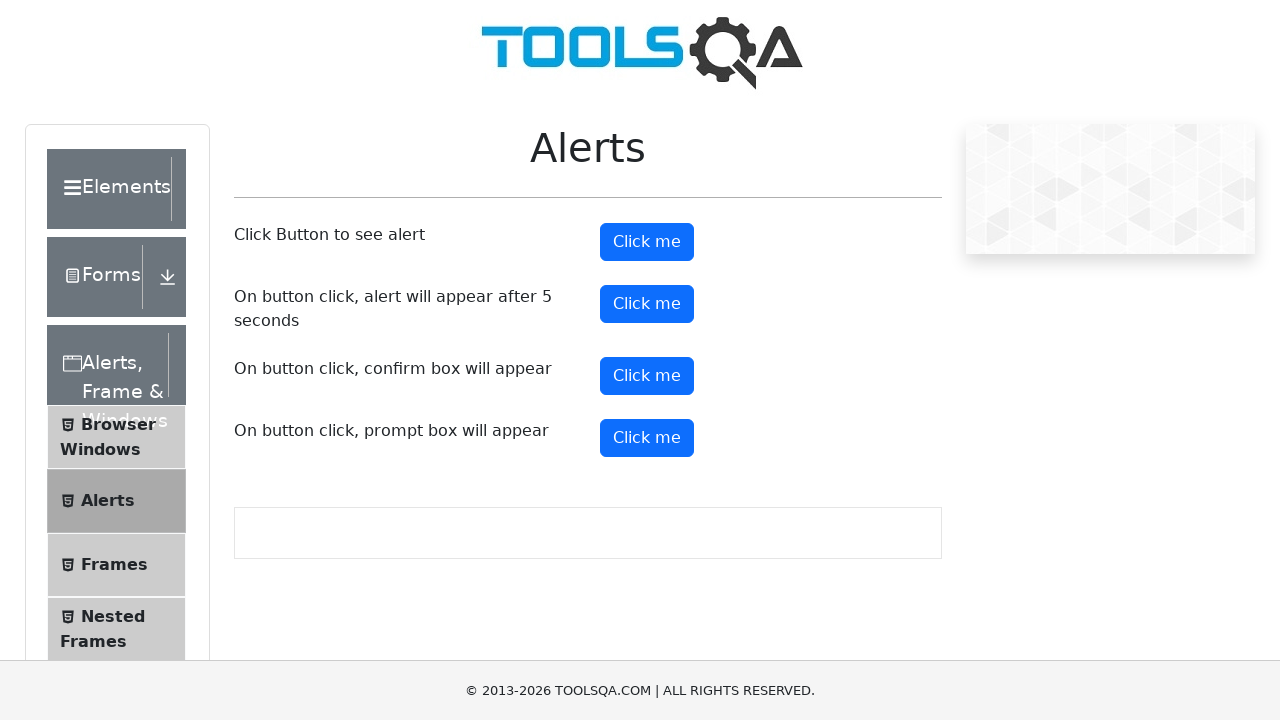

Navigated to DemoQA alerts page
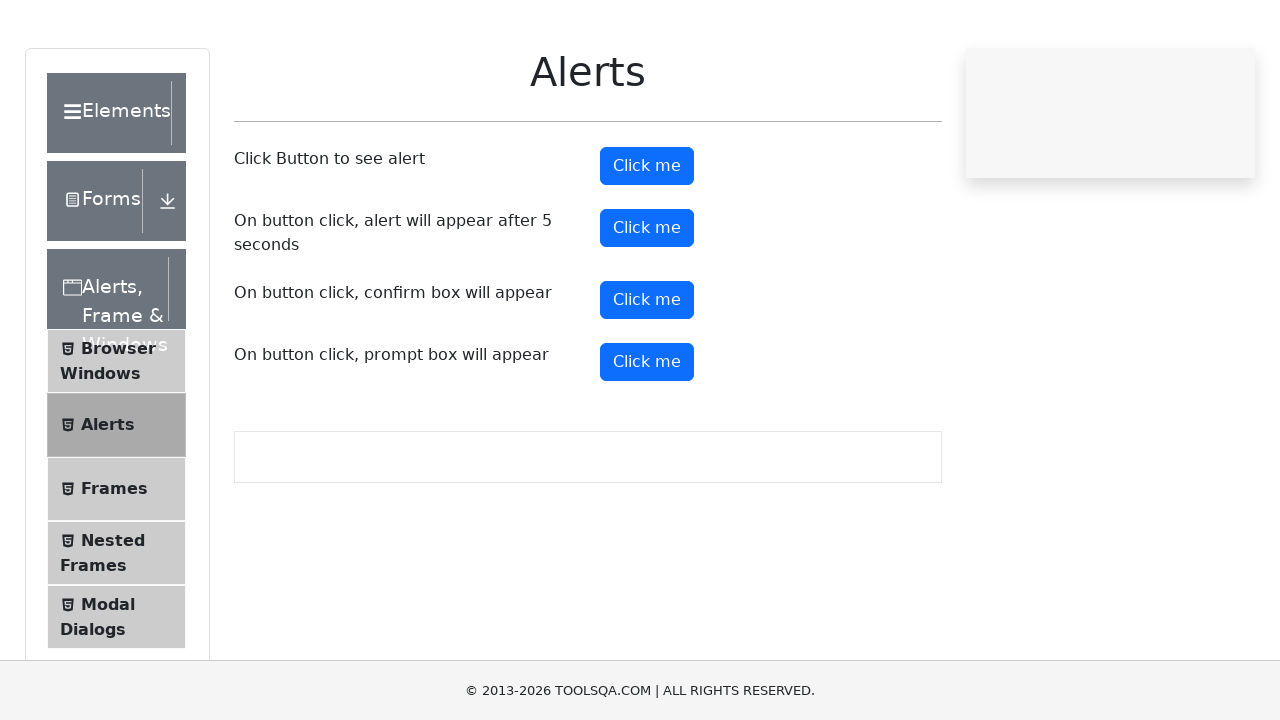

Clicked the timer alert button at (647, 304) on #timerAlertButton
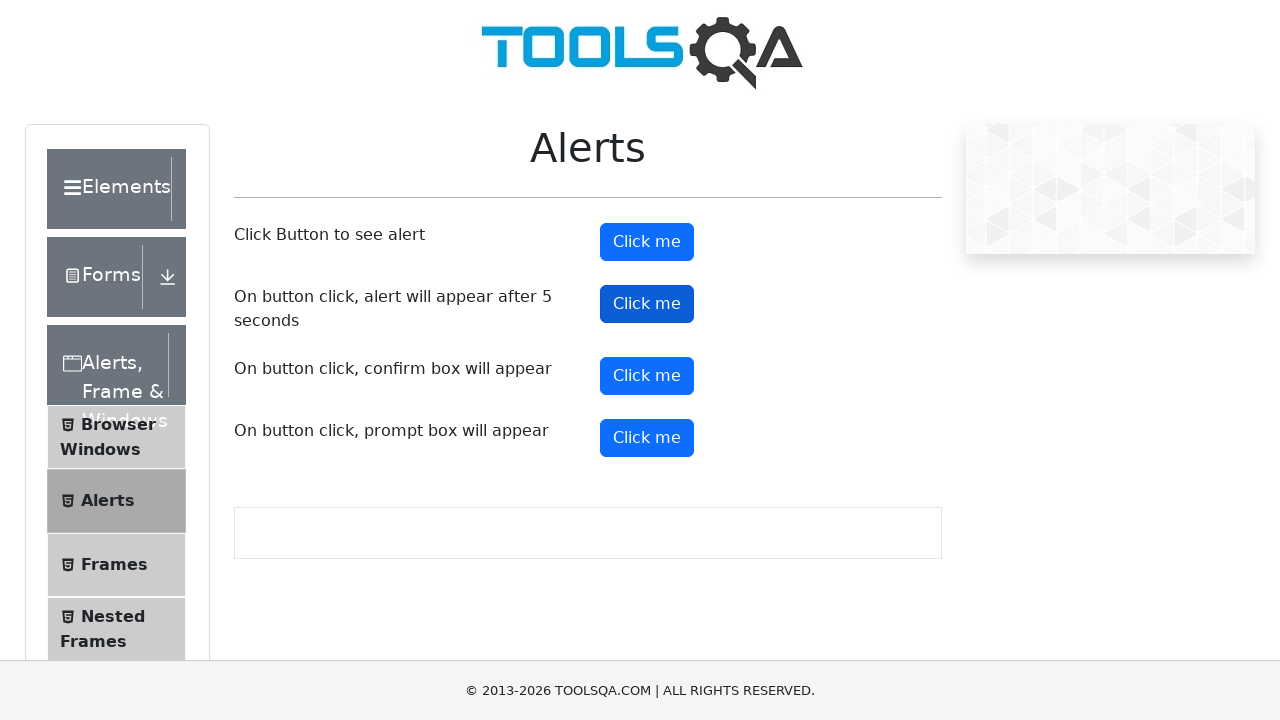

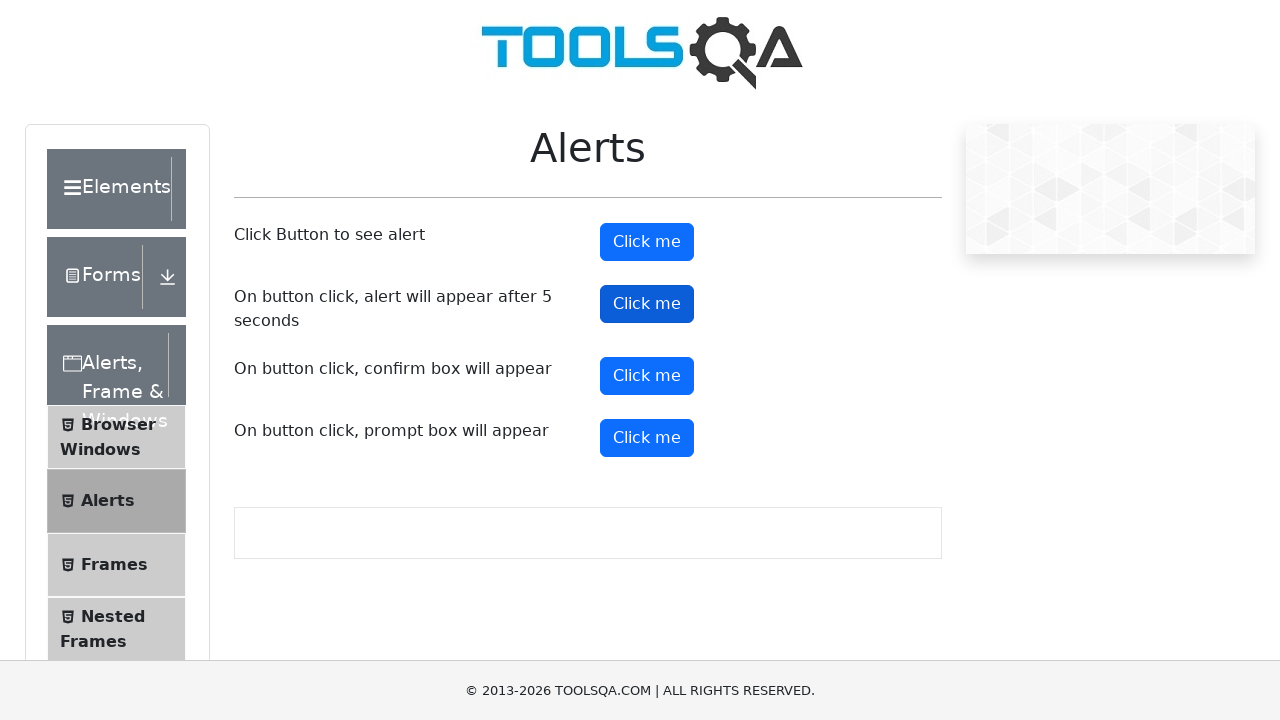